Tests selecting a different radio button option

Starting URL: https://bonigarcia.dev/selenium-webdriver-java/

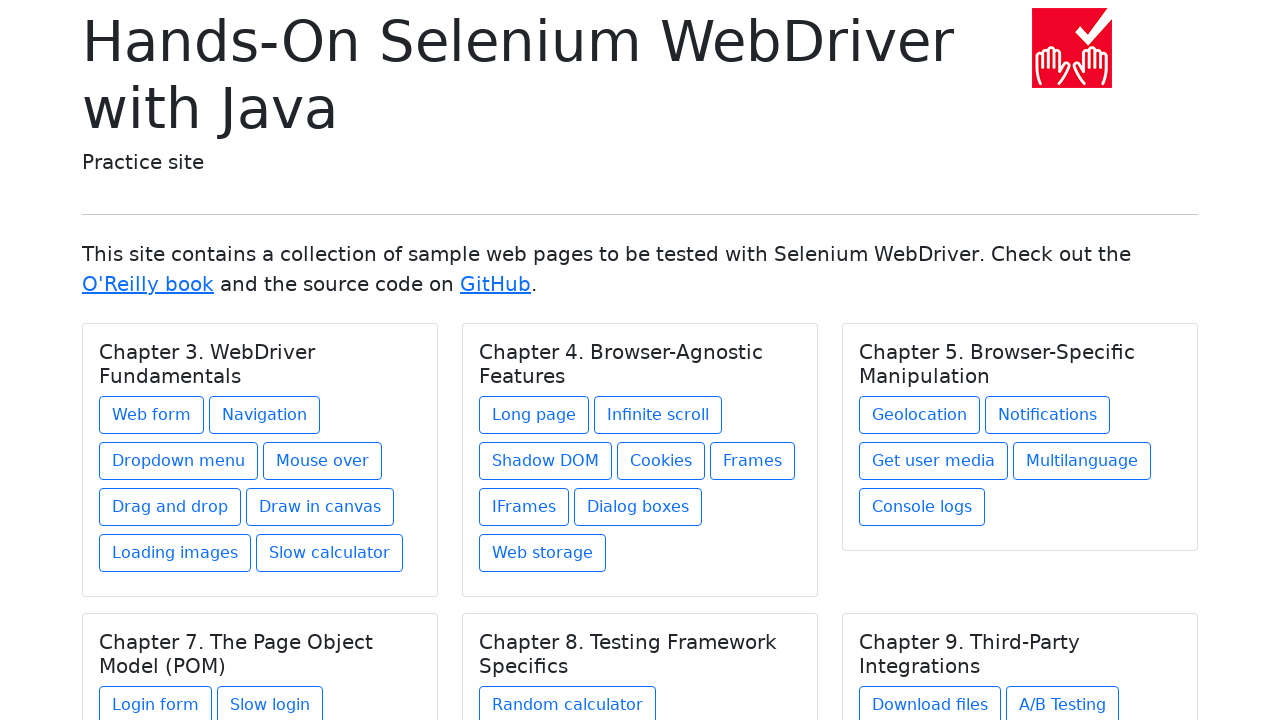

Clicked link to navigate to web form page at (152, 415) on a[href='web-form.html']
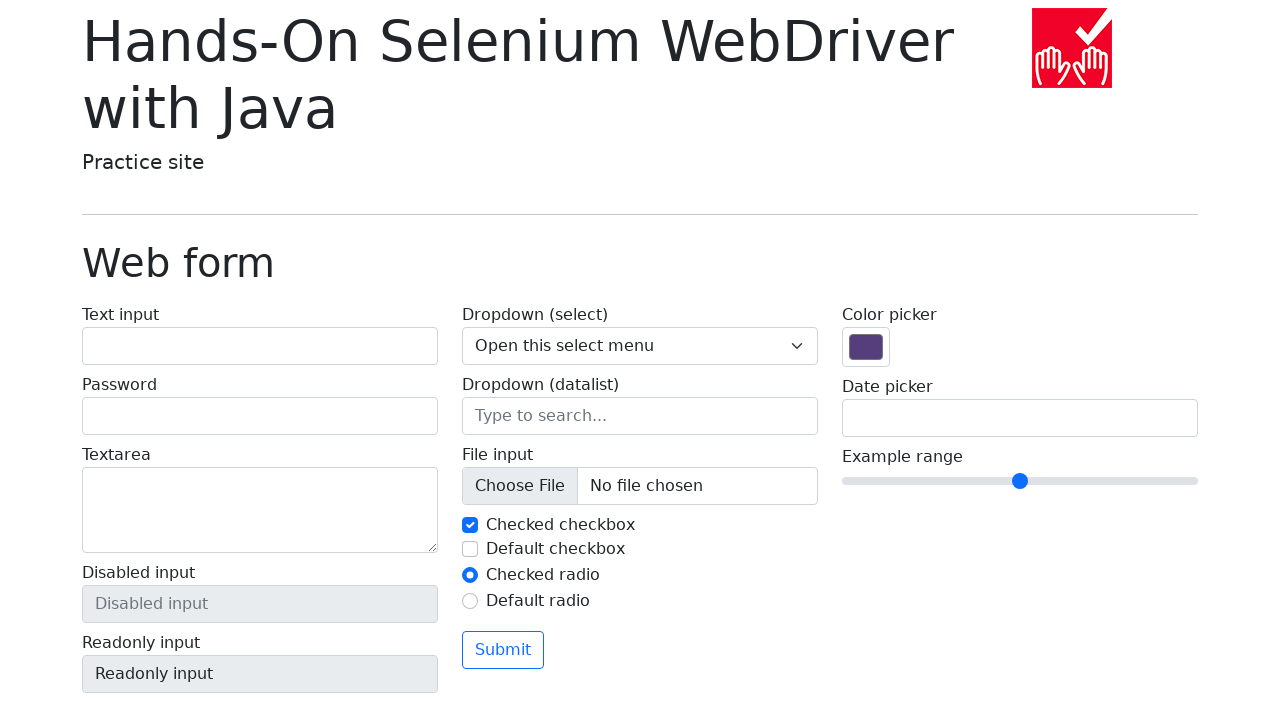

Clicked second radio button option at (470, 601) on #my-radio-2
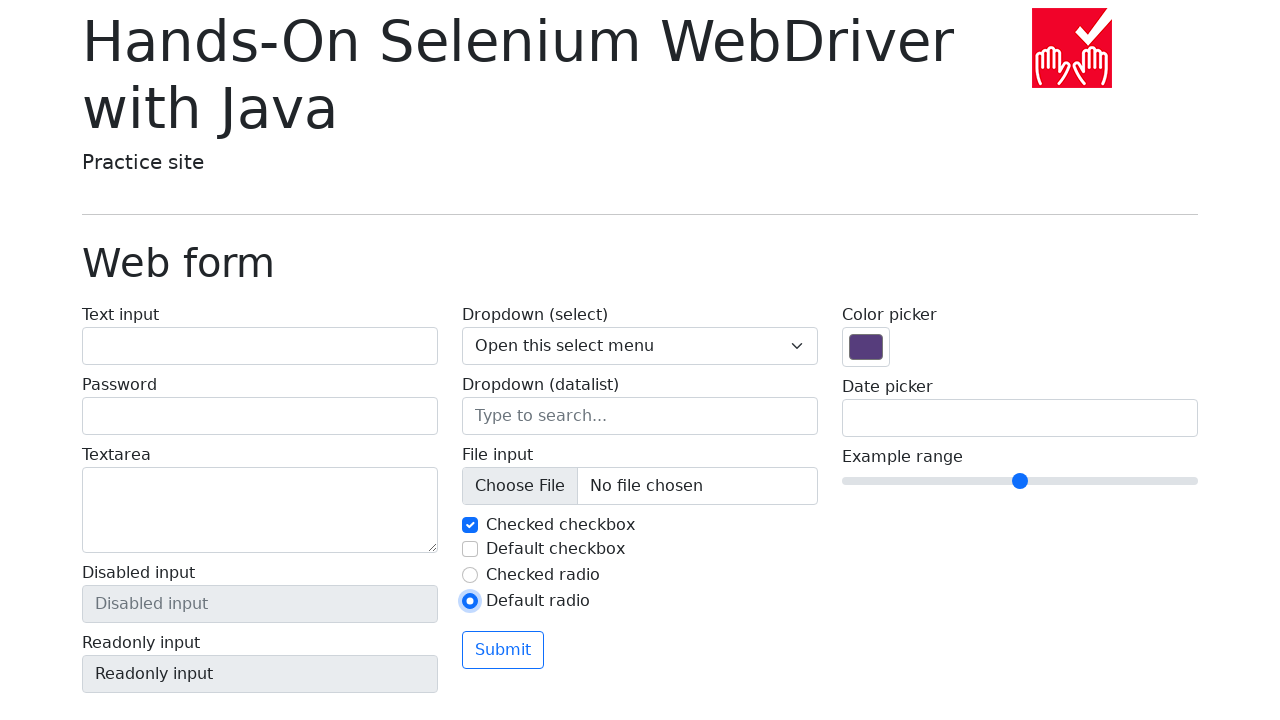

Verified first radio button is not checked
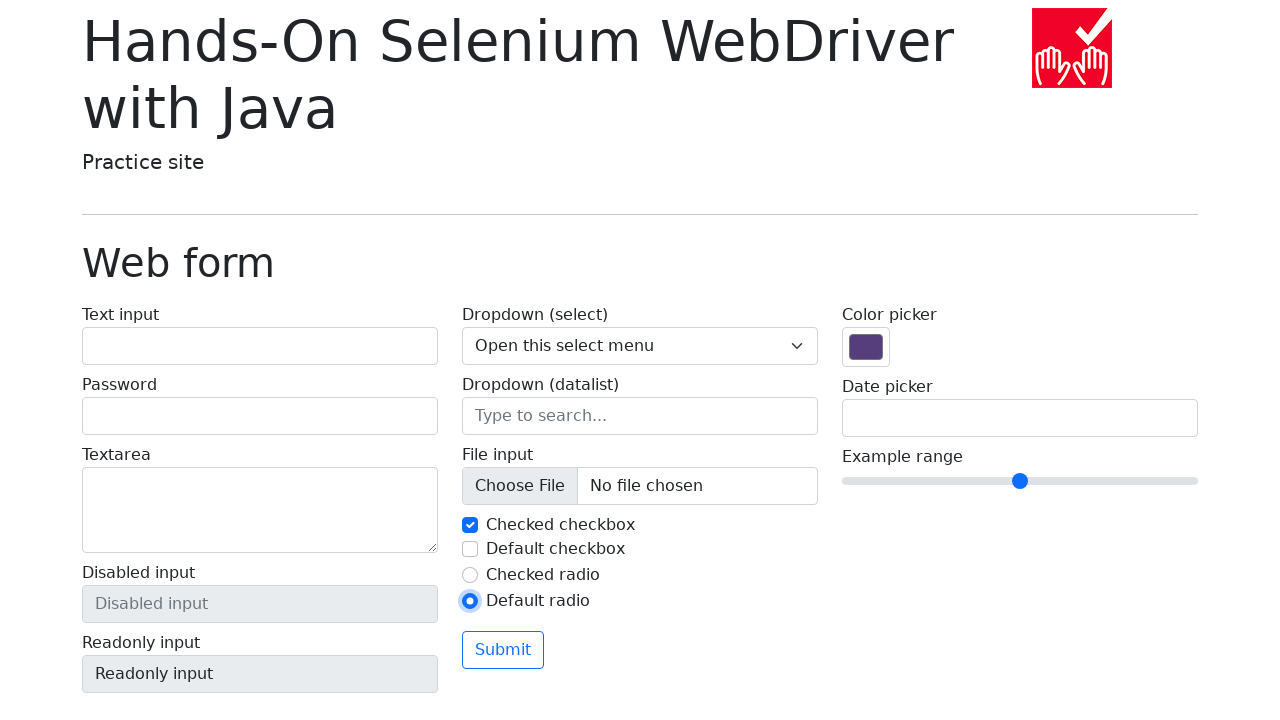

Verified second radio button is checked
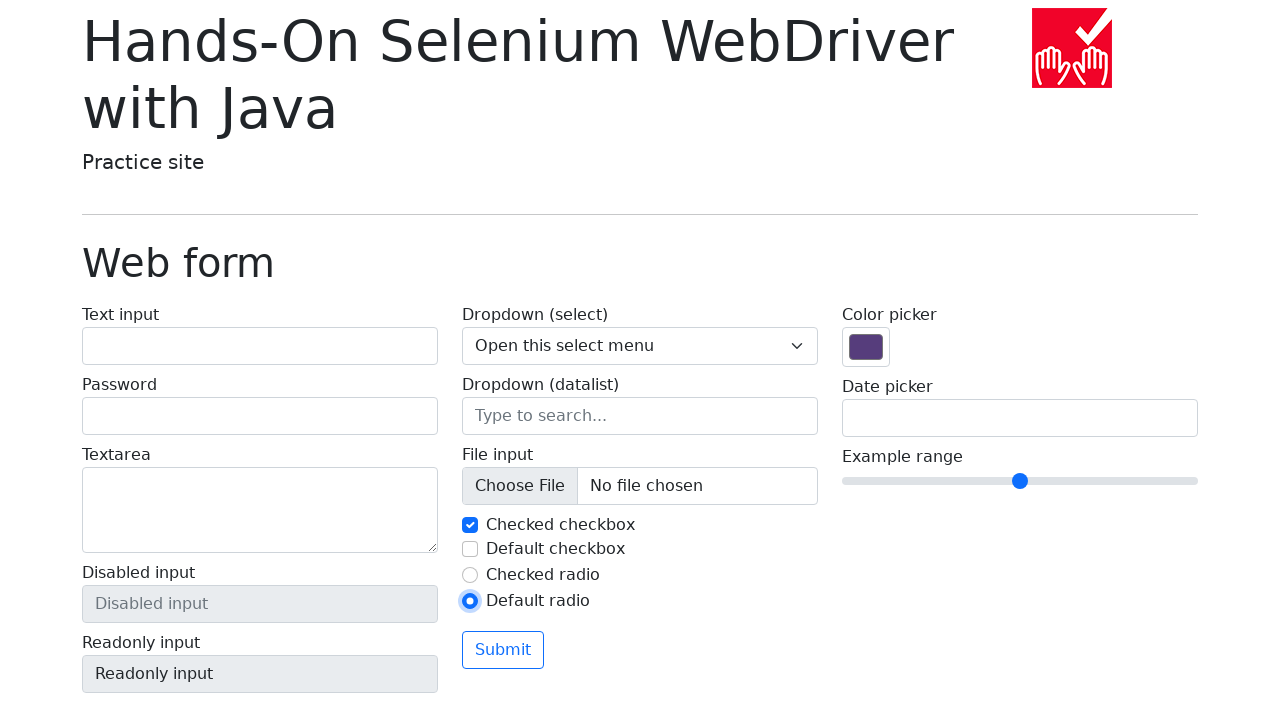

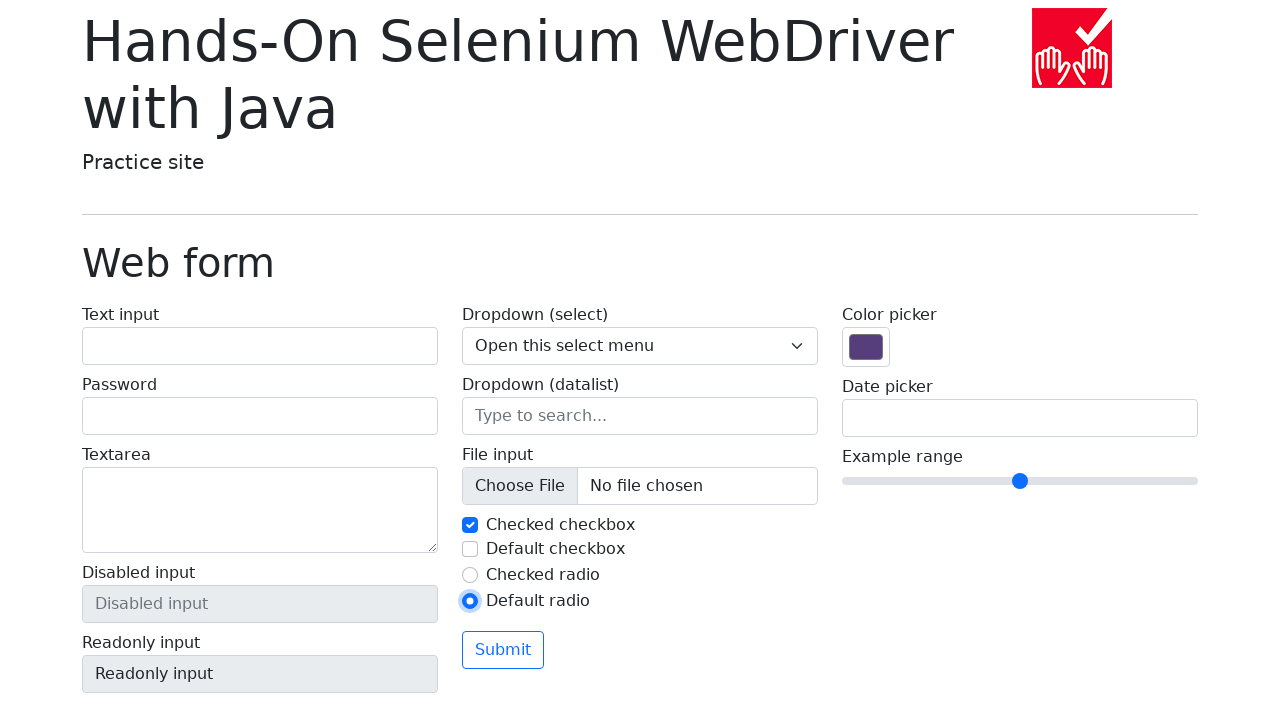